Tests dynamic content loading by clicking a button and waiting for loading indicator using explicit wait

Starting URL: http://the-internet.herokuapp.com/dynamic_loading/2

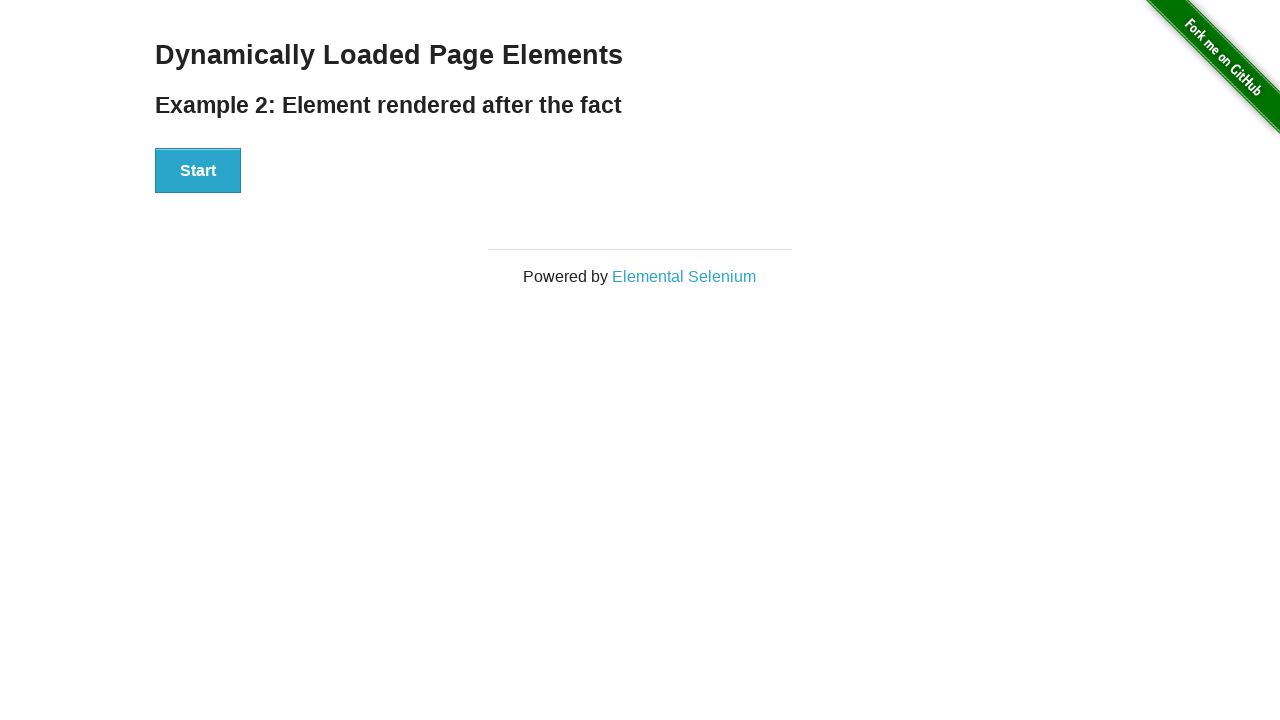

Clicked start button to trigger dynamic loading at (198, 171) on div#start button
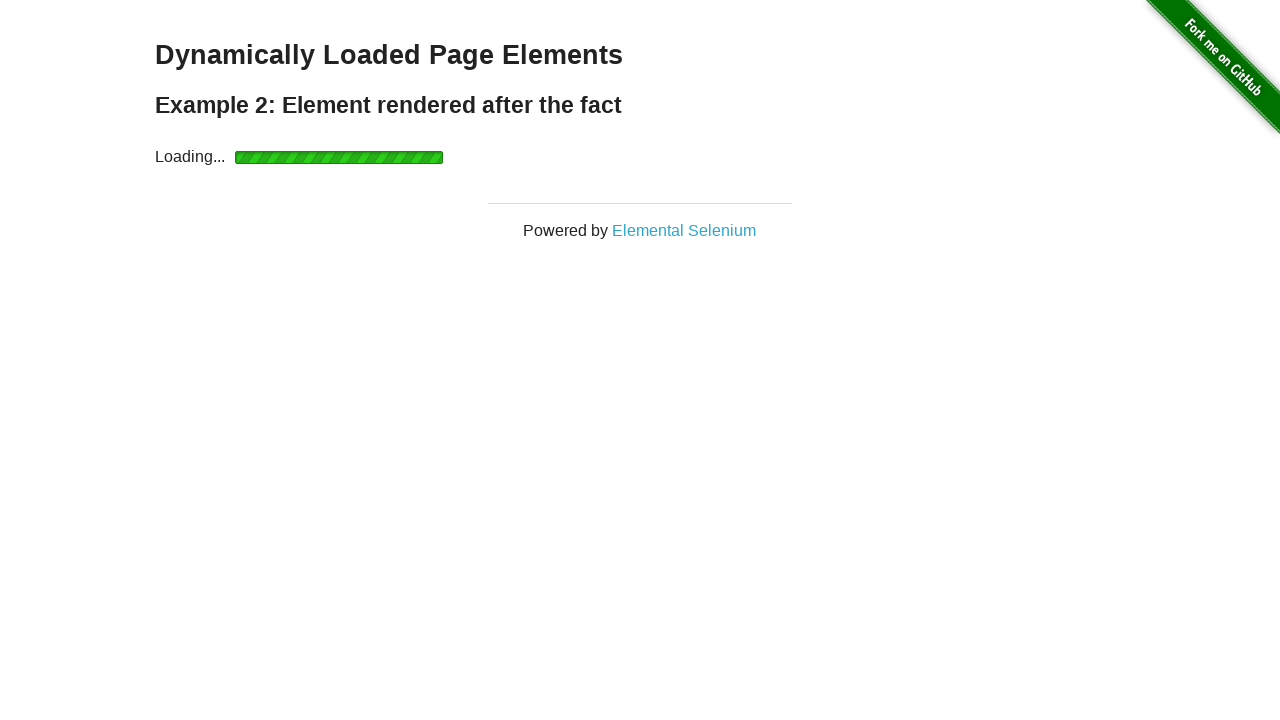

Waited for loading indicator to become visible
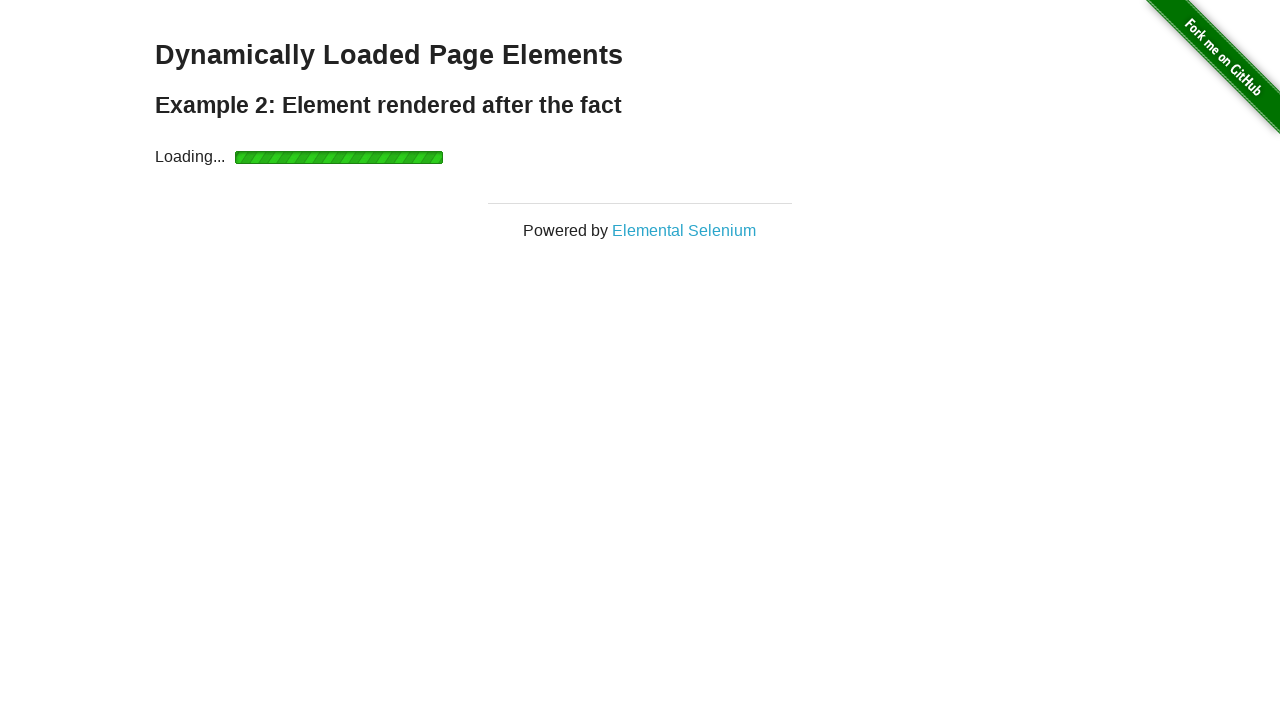

Verified finish message is displayed after dynamic content loaded
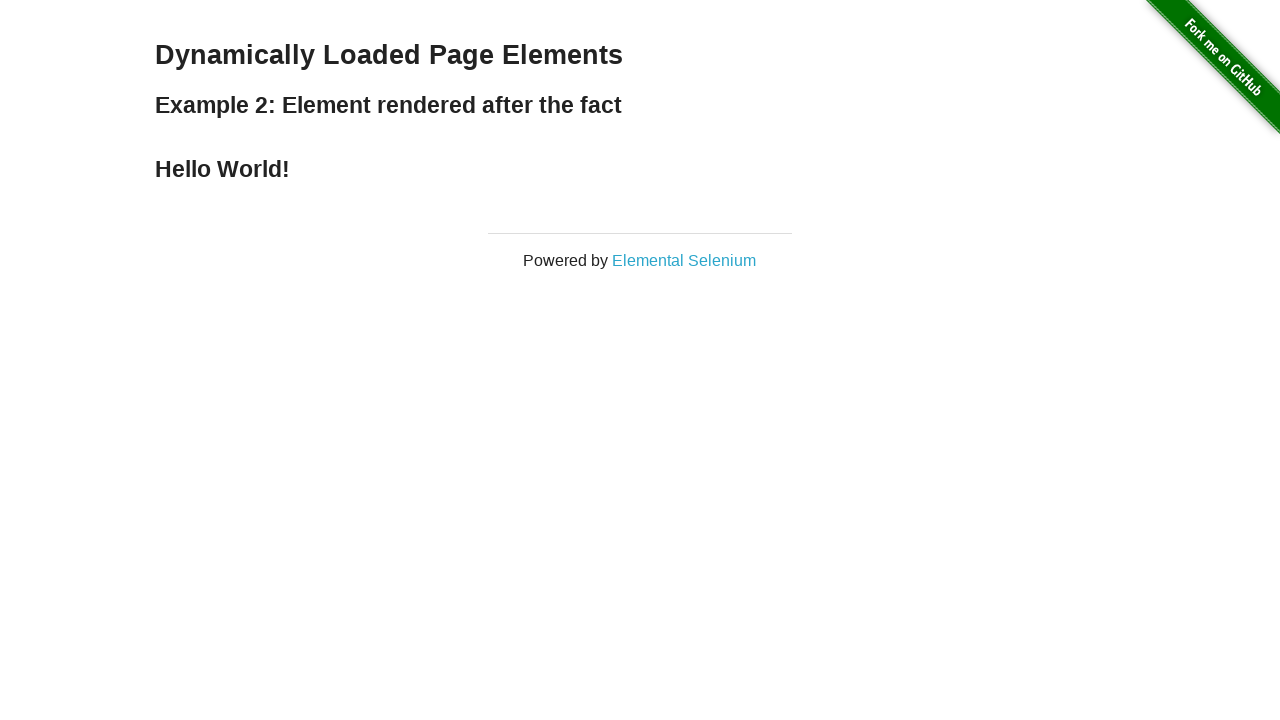

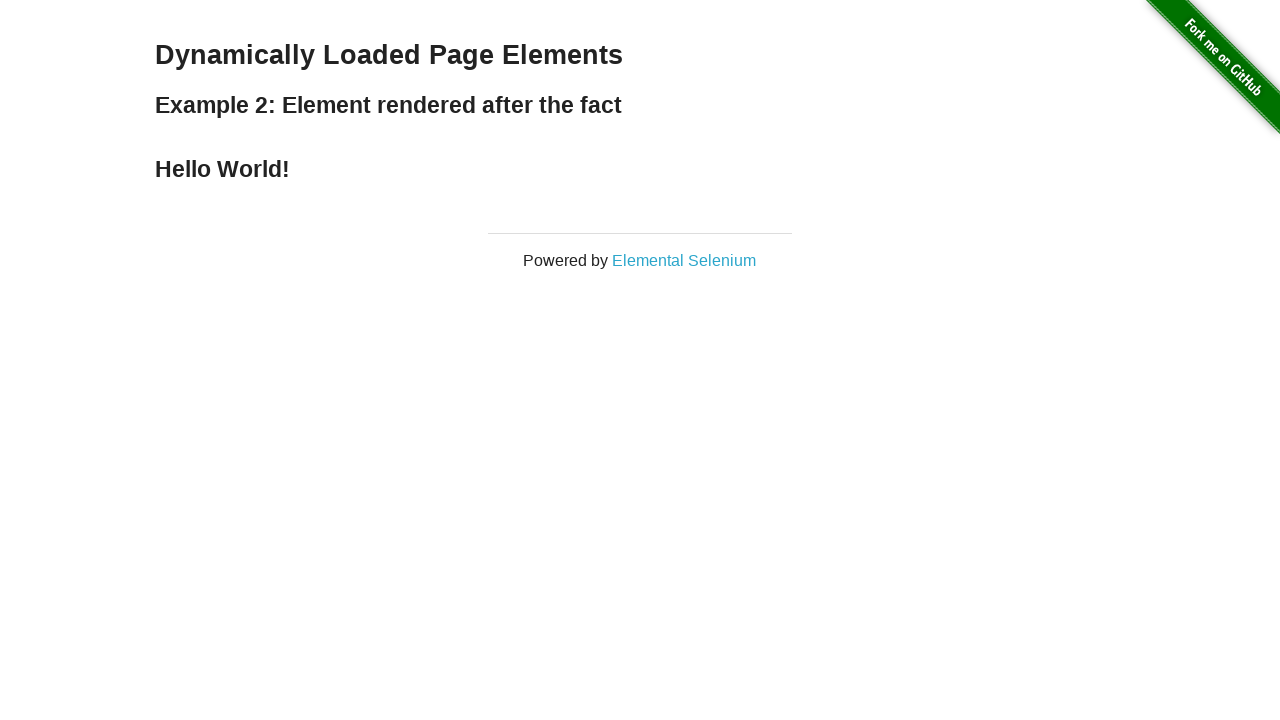